Tests login form validation when both username and password fields are left blank

Starting URL: https://www.saucedemo.com/

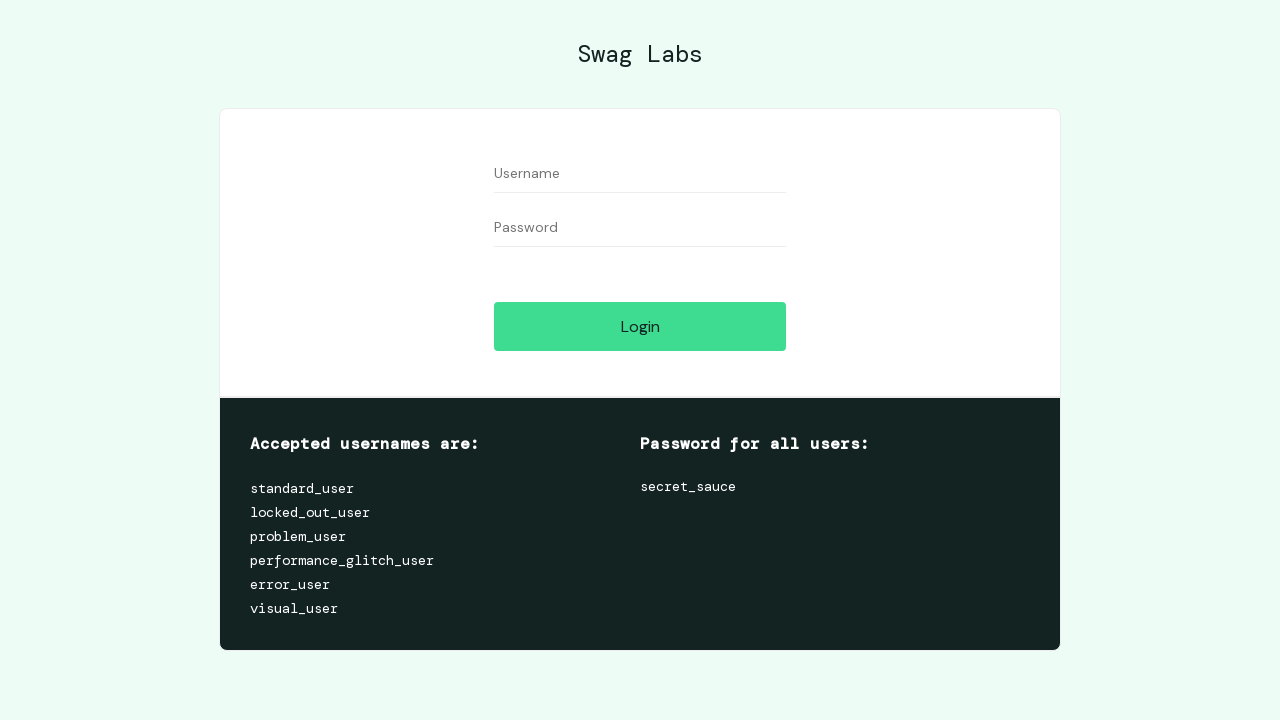

Clicked login button without entering username or password at (640, 326) on xpath=//*[@id='login-button']
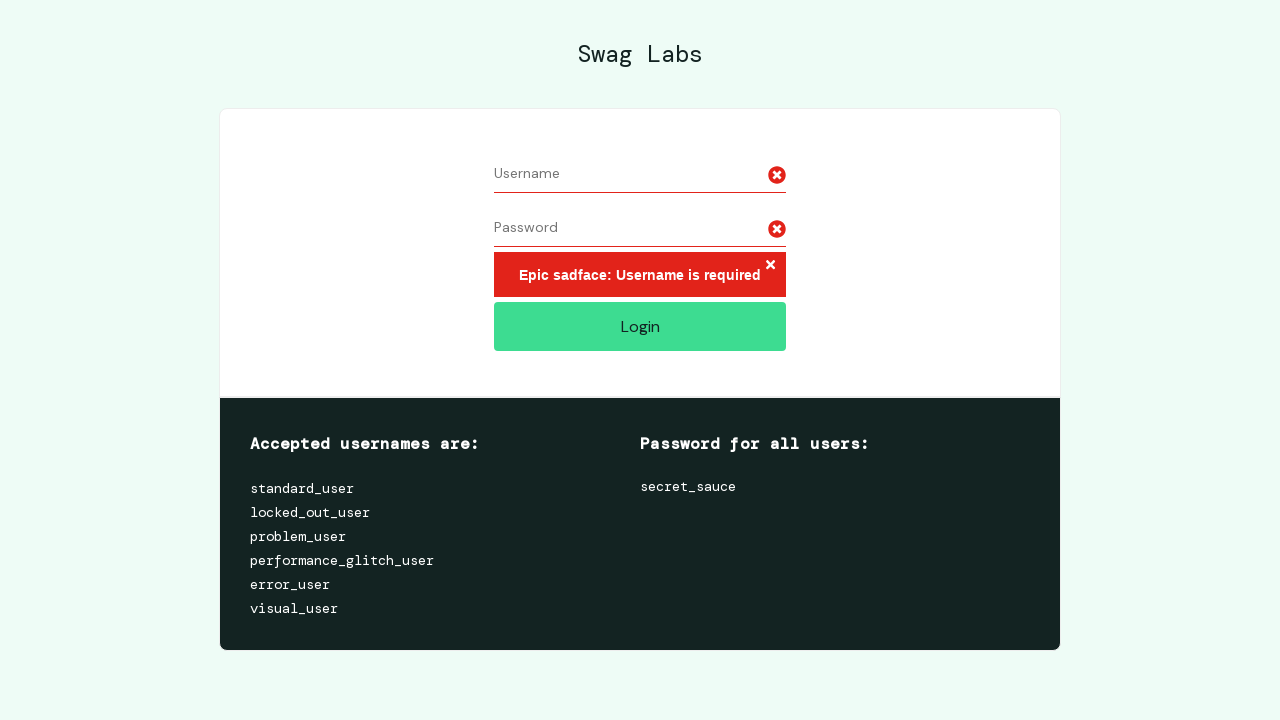

Error message appeared on login form
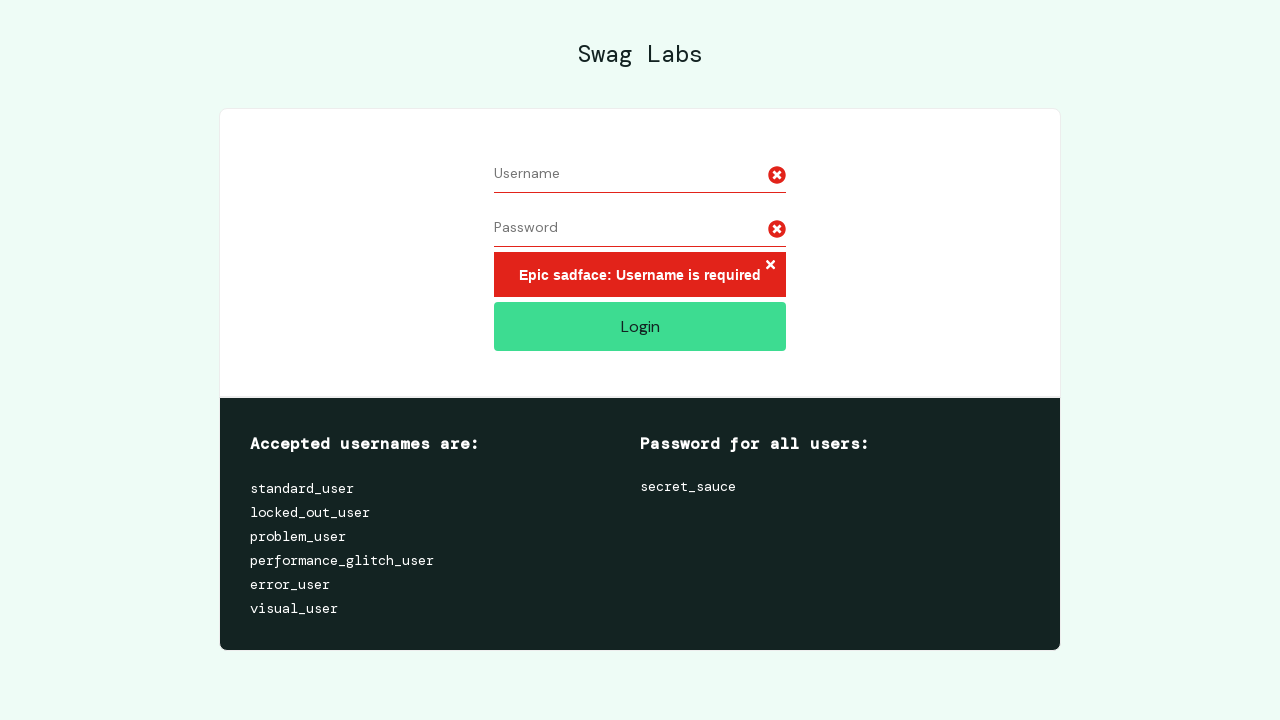

Retrieved error message text: 'Epic sadface: Username is required'
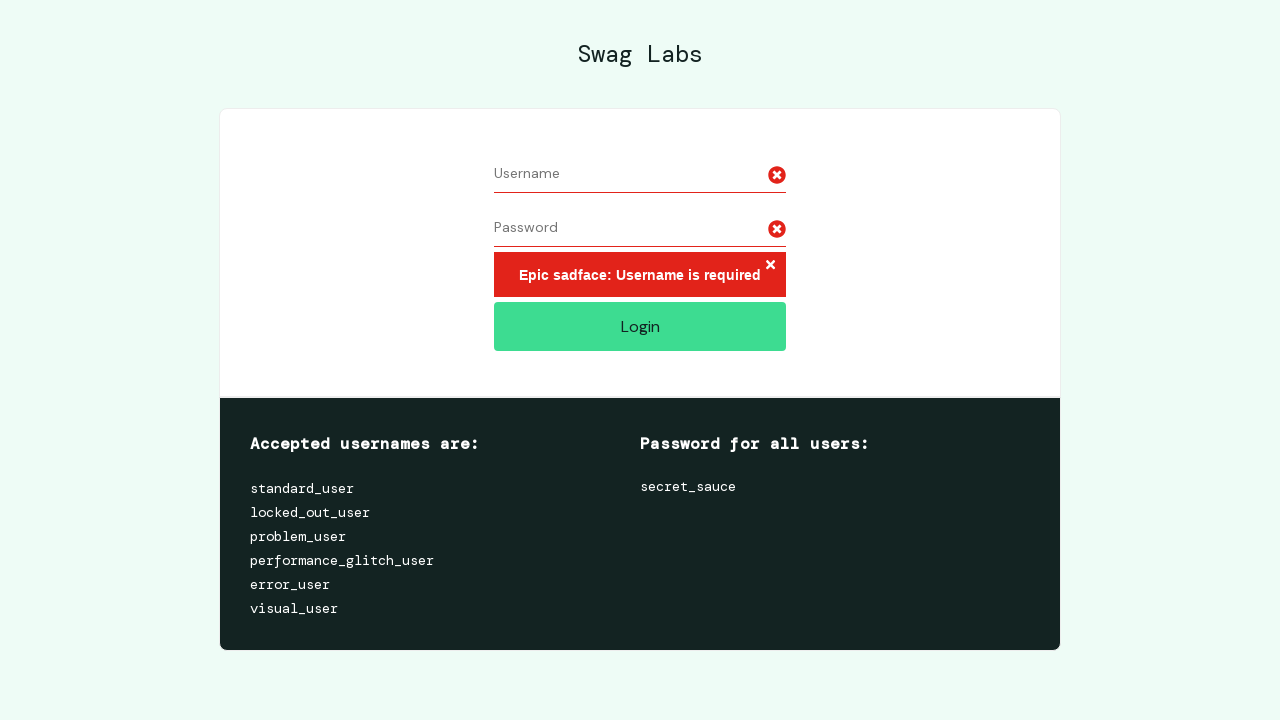

Verified error message matches expected text for blank credentials
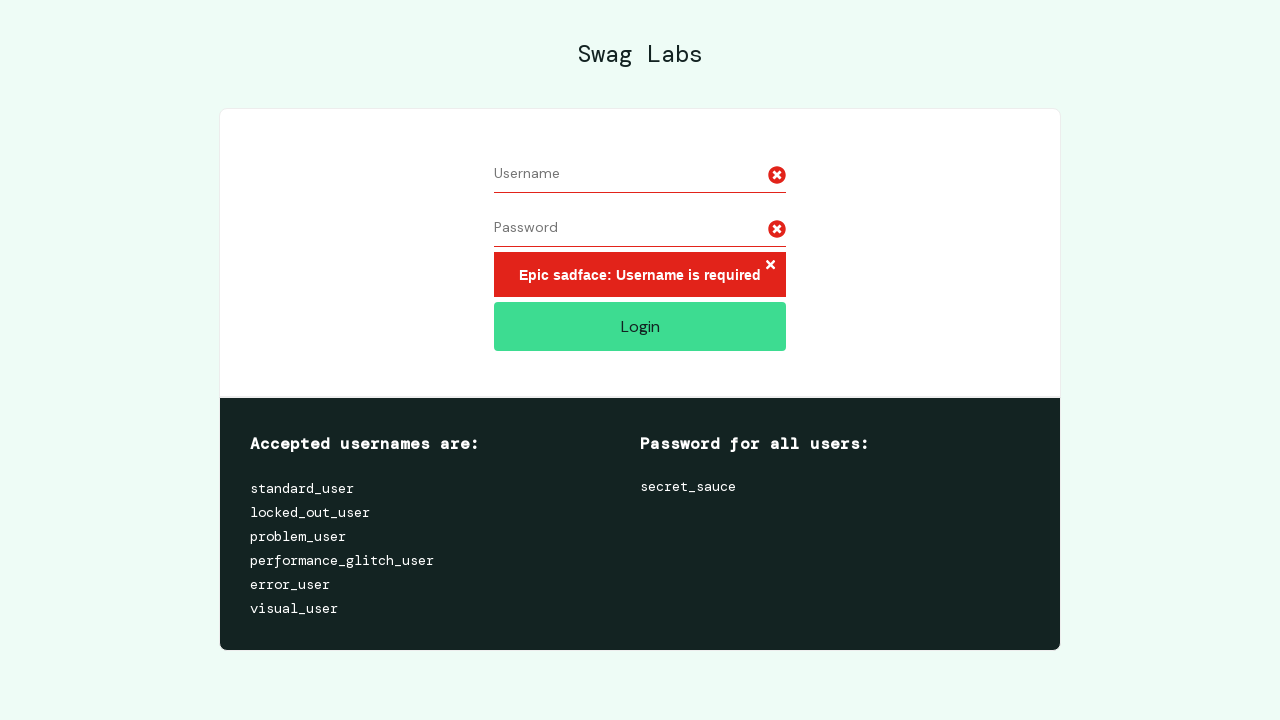

Refreshed page to return to clean state
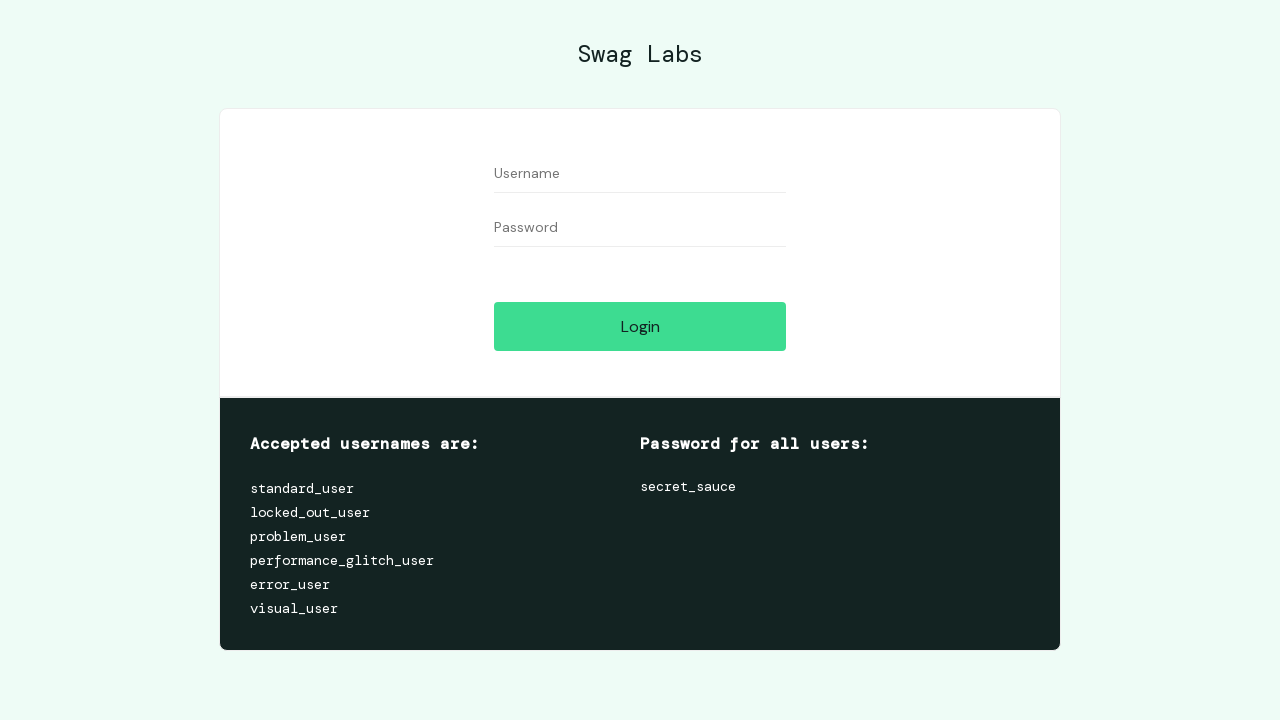

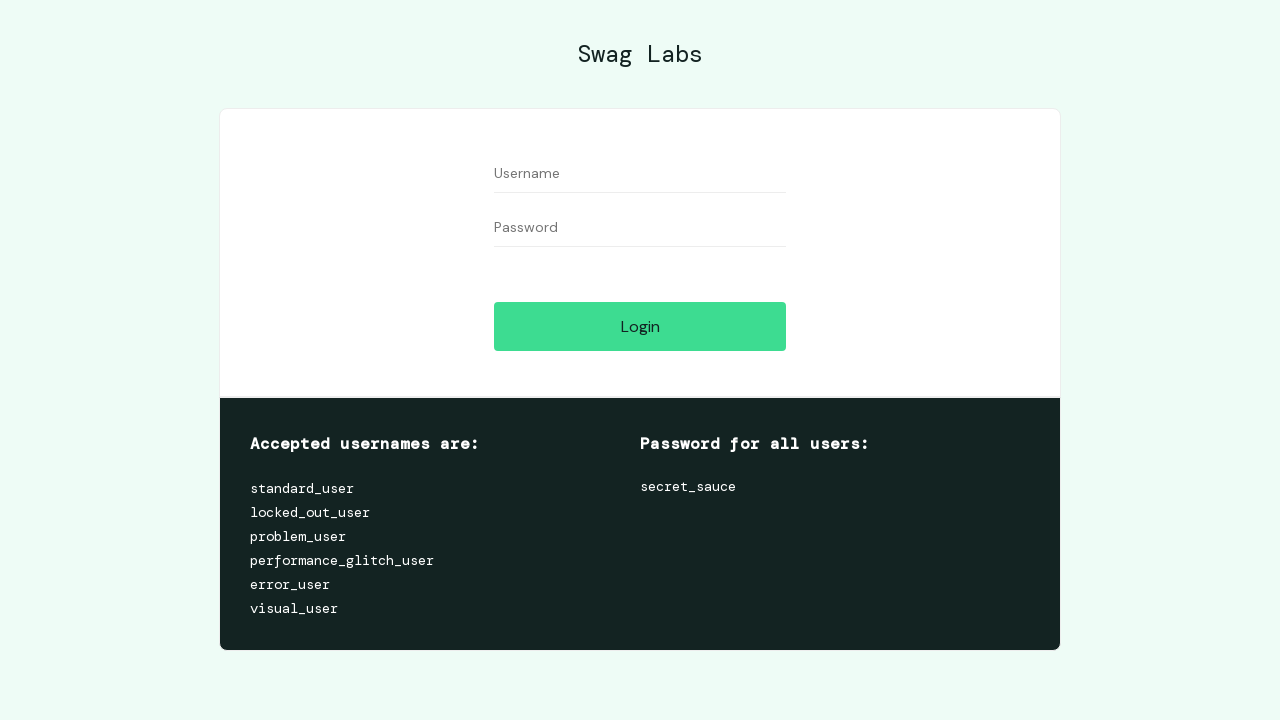